Tests that Clear completed button is hidden when there are no completed items

Starting URL: https://demo.playwright.dev/todomvc

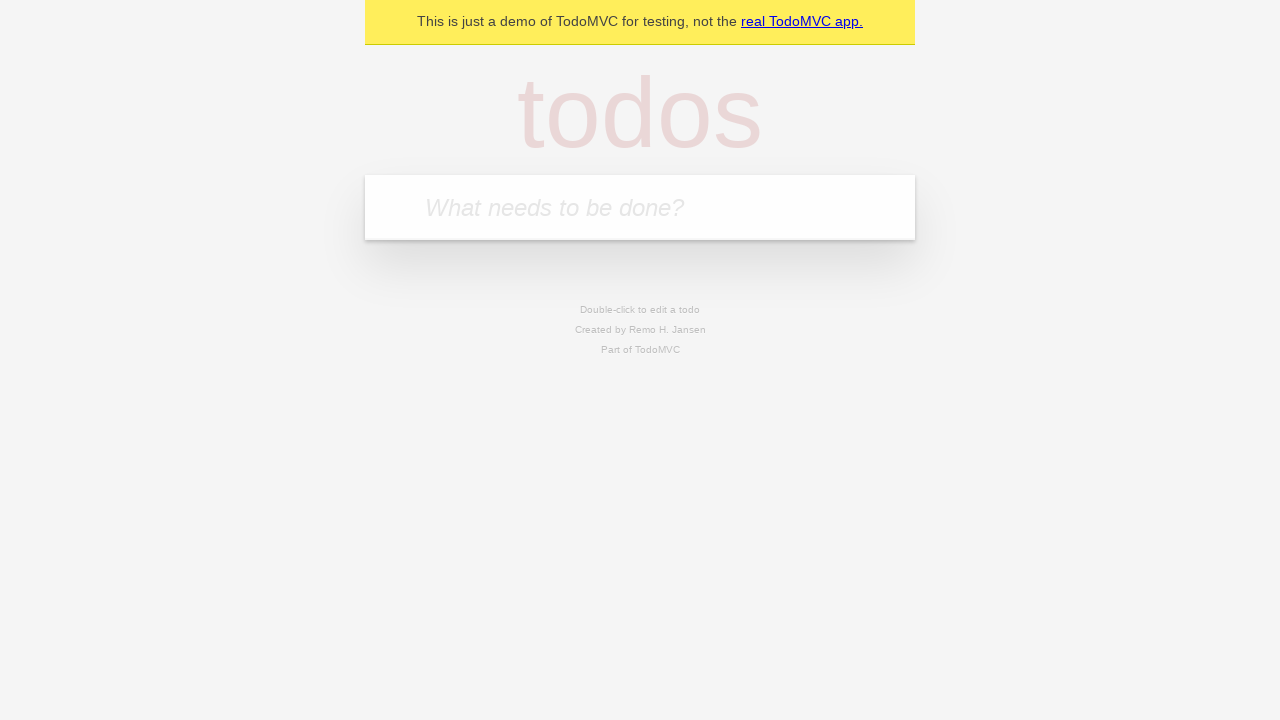

Filled todo input field with 'buy some cheese' on internal:attr=[placeholder="What needs to be done?"i]
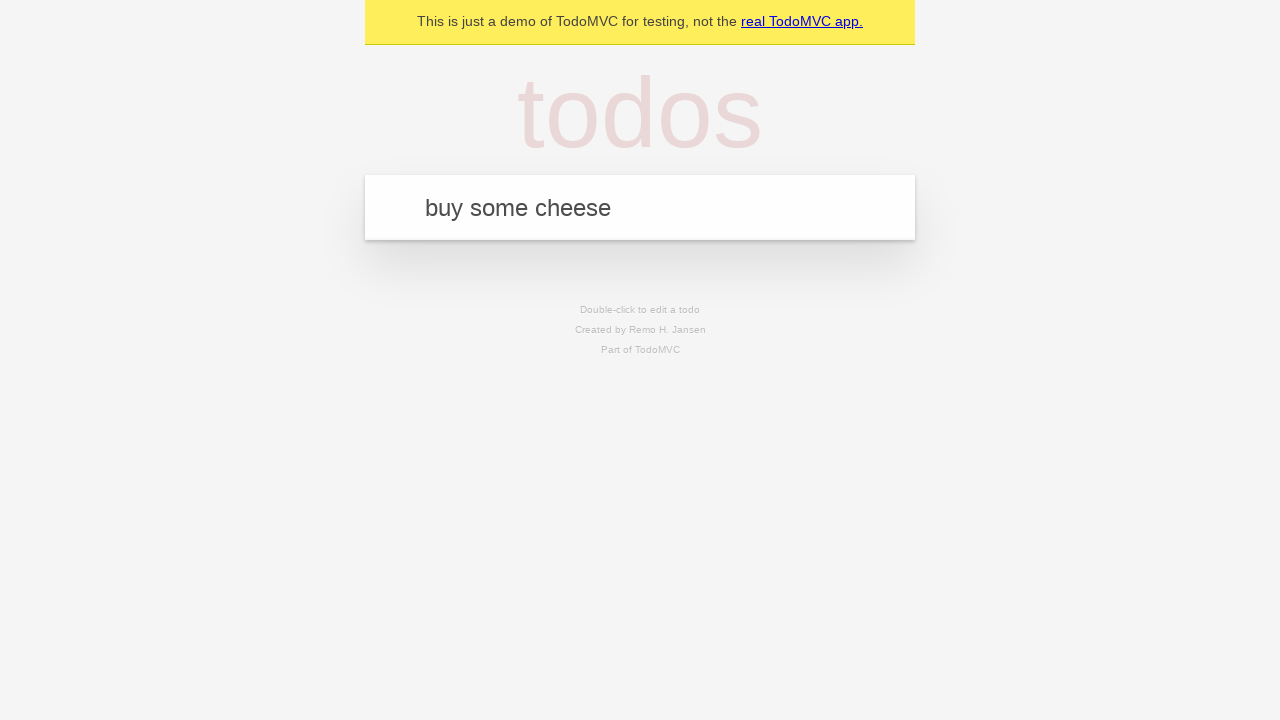

Pressed Enter to create todo 'buy some cheese' on internal:attr=[placeholder="What needs to be done?"i]
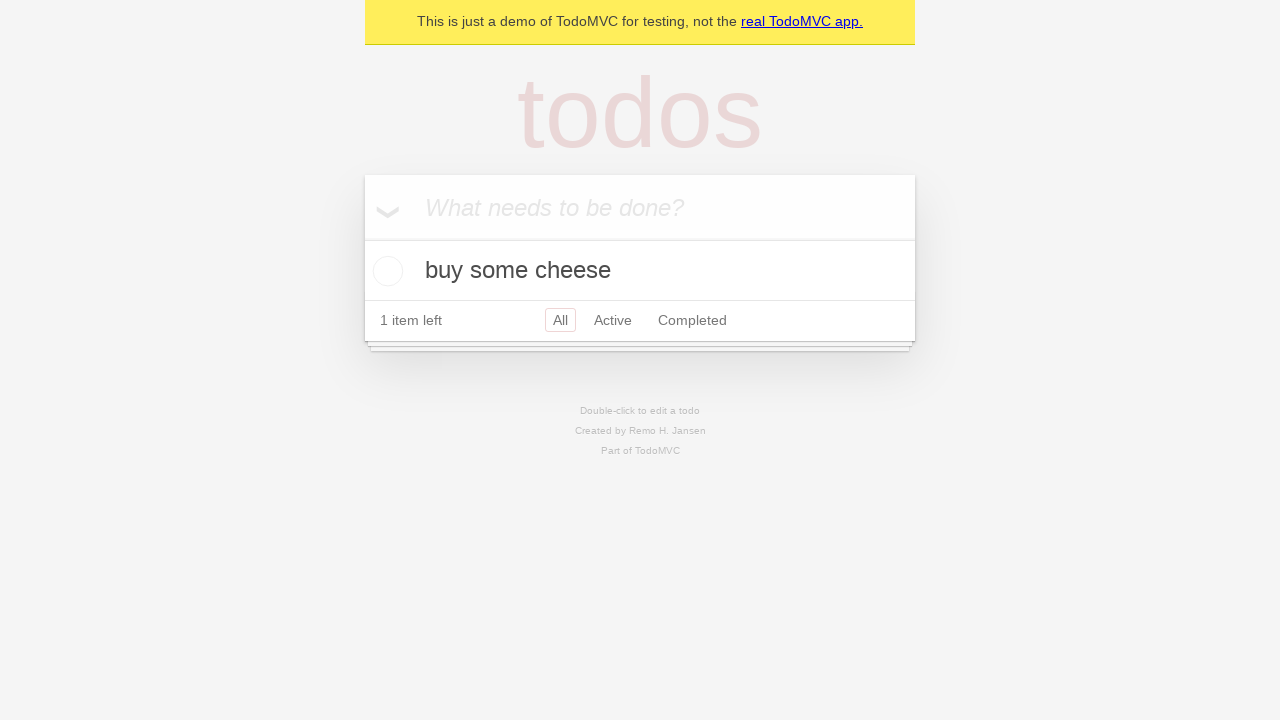

Filled todo input field with 'feed the cat' on internal:attr=[placeholder="What needs to be done?"i]
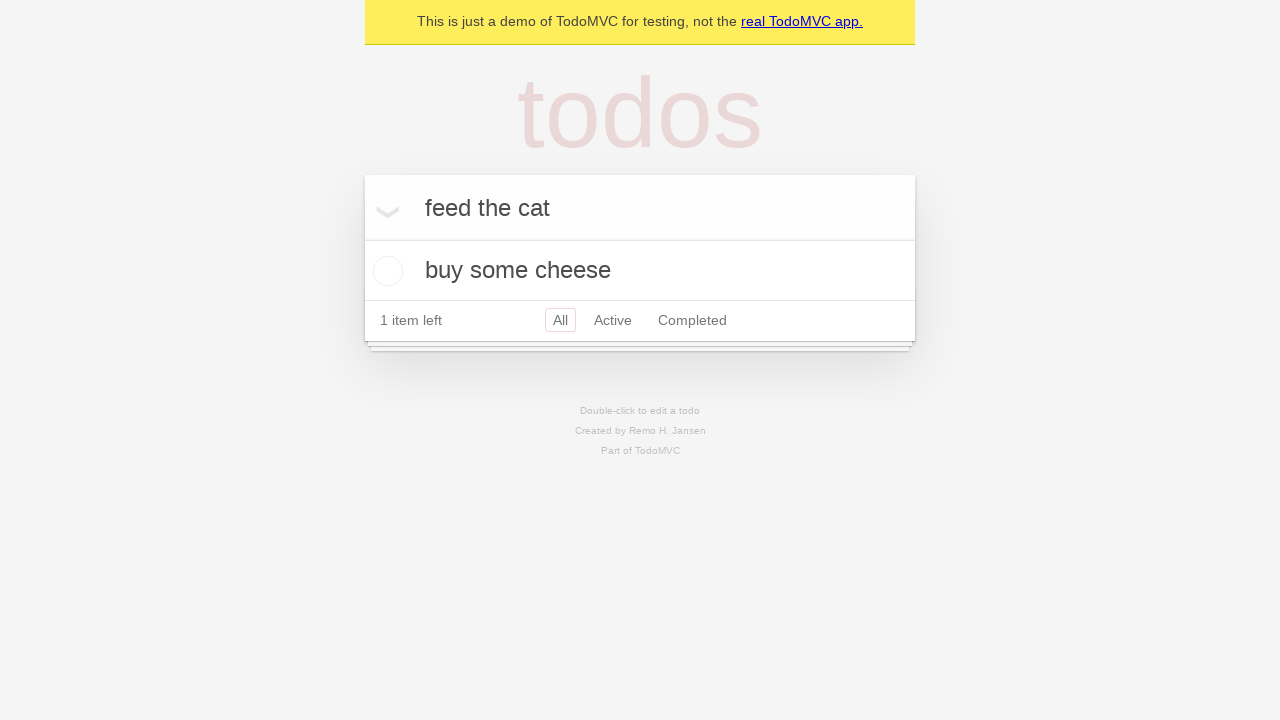

Pressed Enter to create todo 'feed the cat' on internal:attr=[placeholder="What needs to be done?"i]
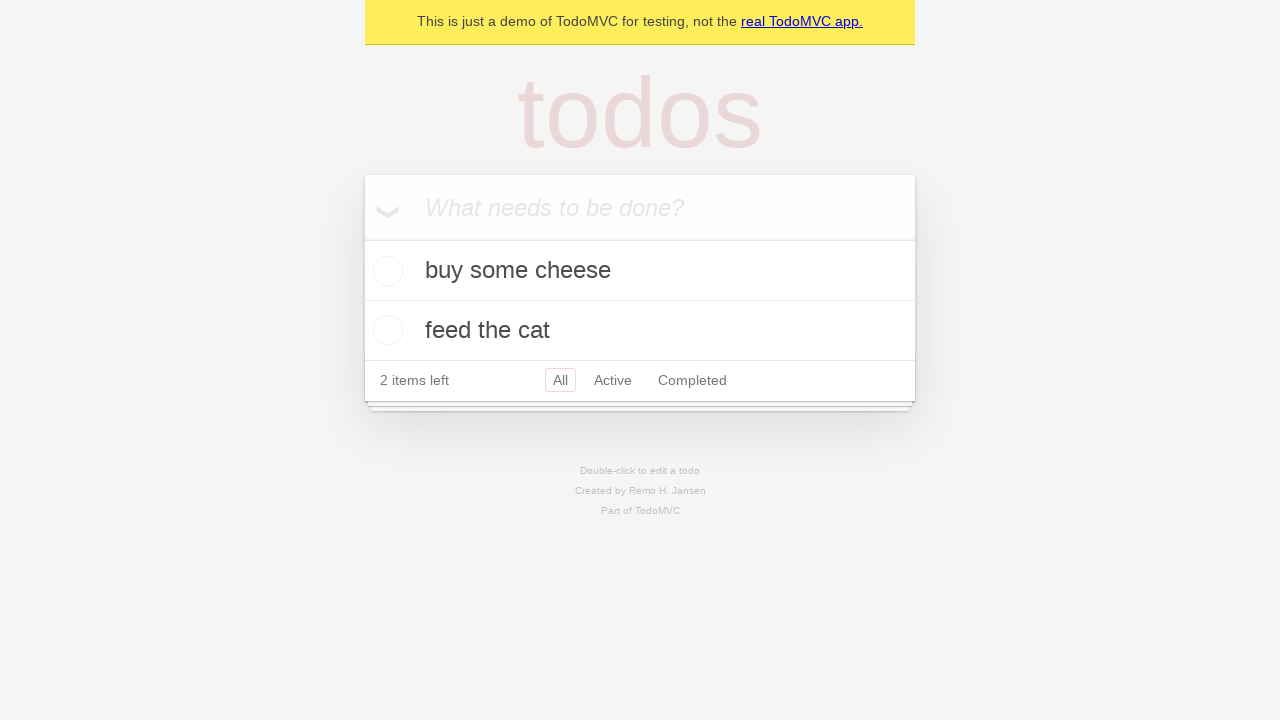

Filled todo input field with 'book a doctors appointment' on internal:attr=[placeholder="What needs to be done?"i]
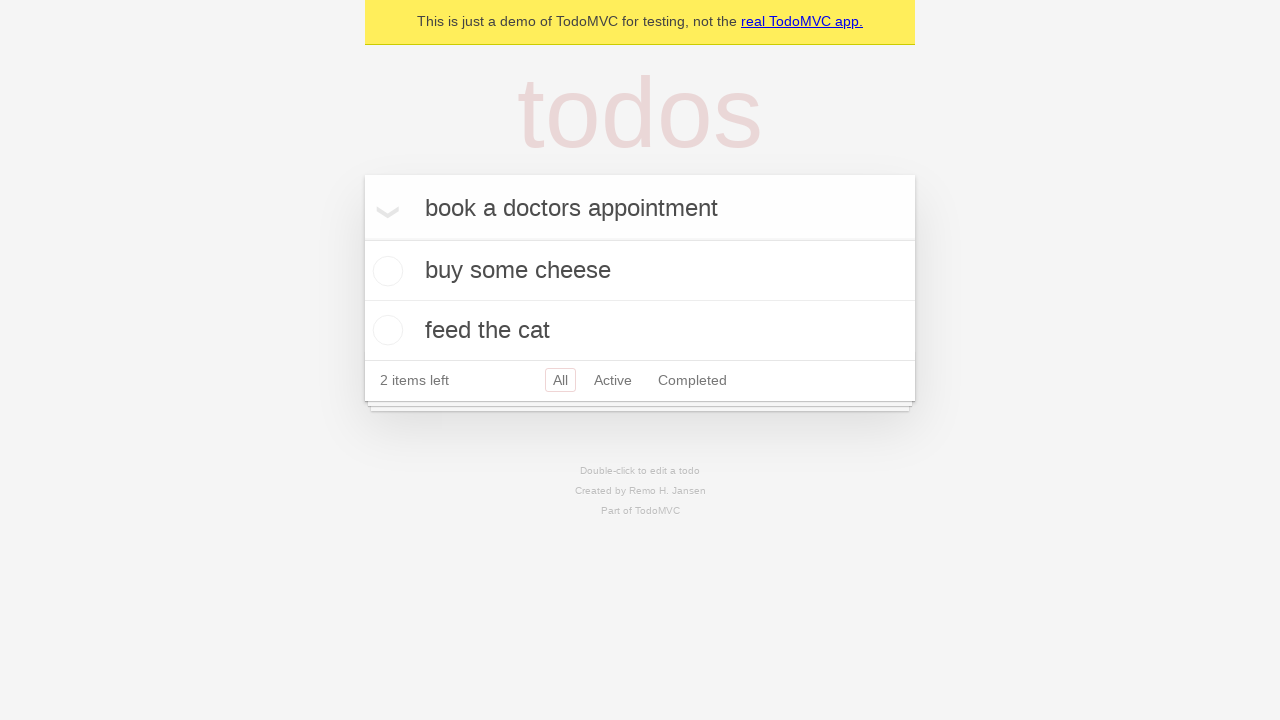

Pressed Enter to create todo 'book a doctors appointment' on internal:attr=[placeholder="What needs to be done?"i]
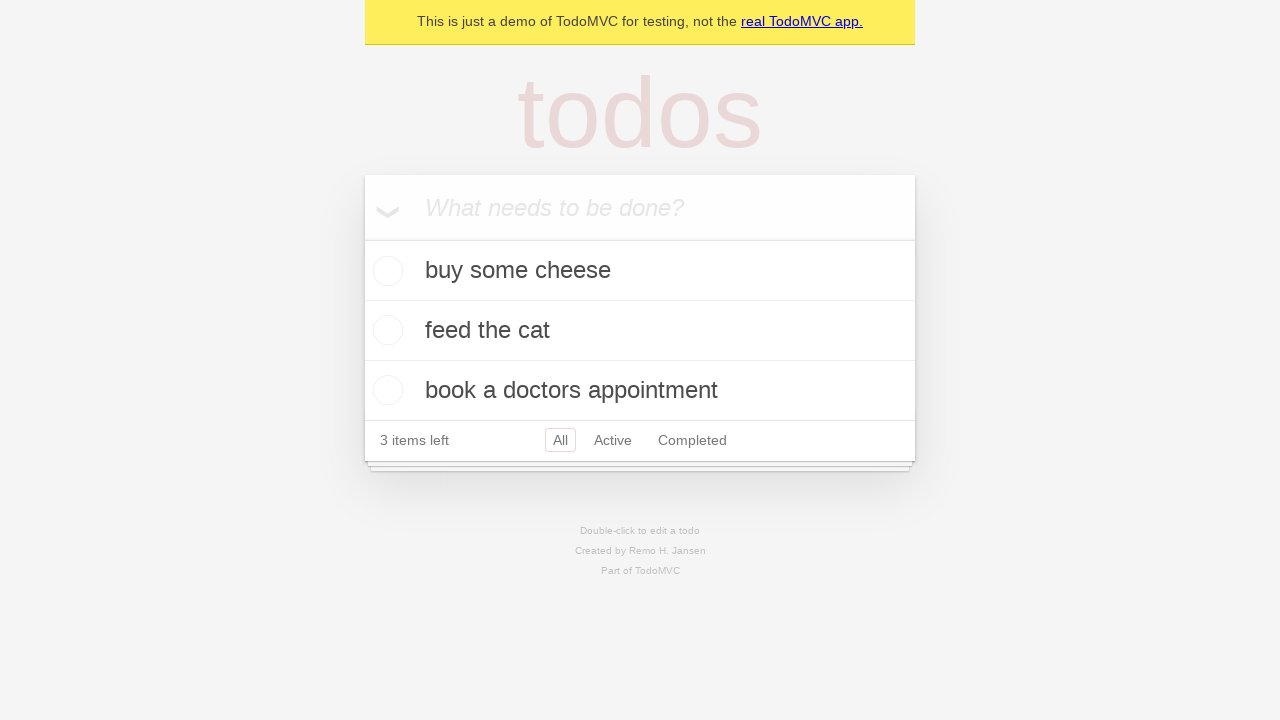

Checked the first todo item as completed at (385, 271) on .todo-list li .toggle >> nth=0
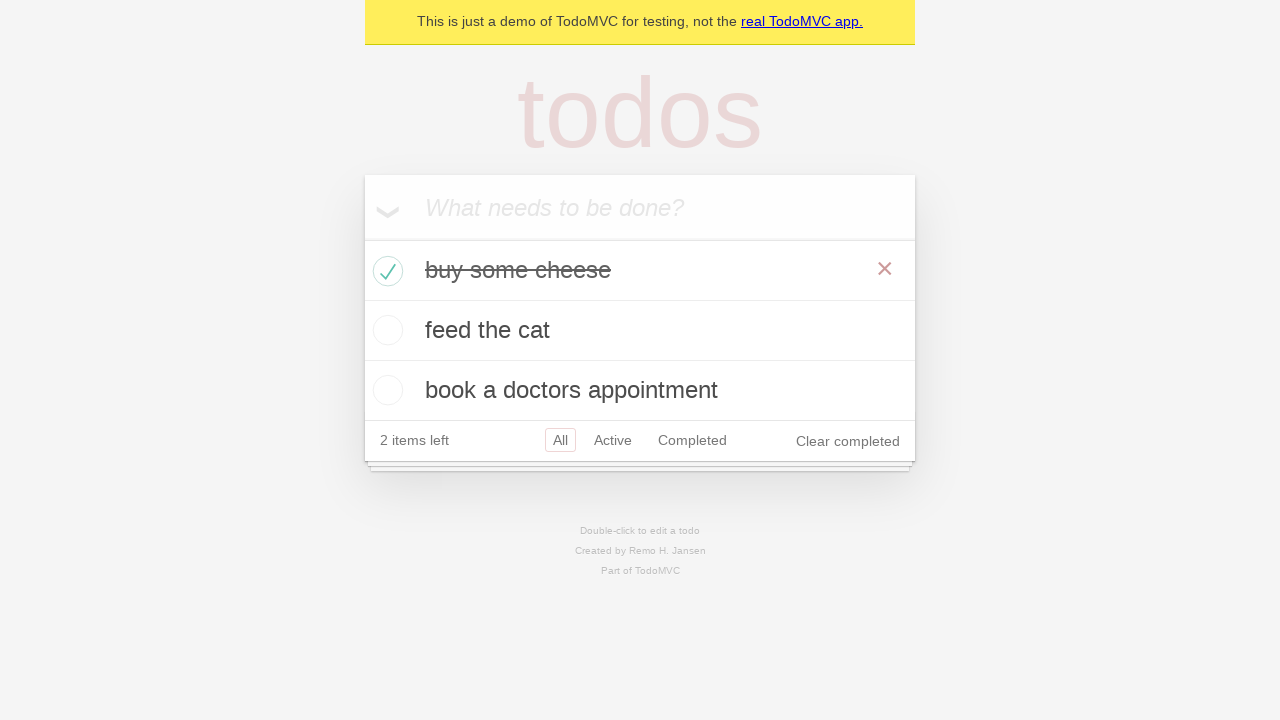

Clicked 'Clear completed' button to remove completed items at (848, 441) on internal:role=button[name="Clear completed"i]
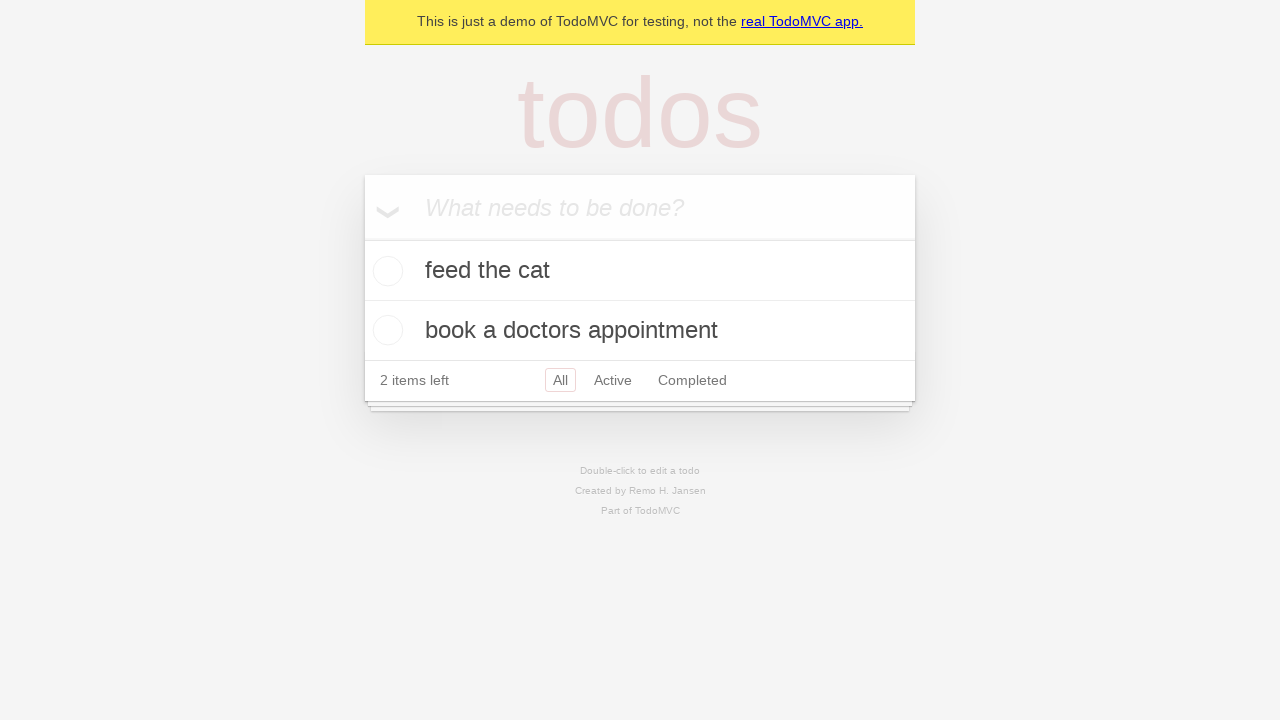

Waited 500ms for UI to update after clearing completed items
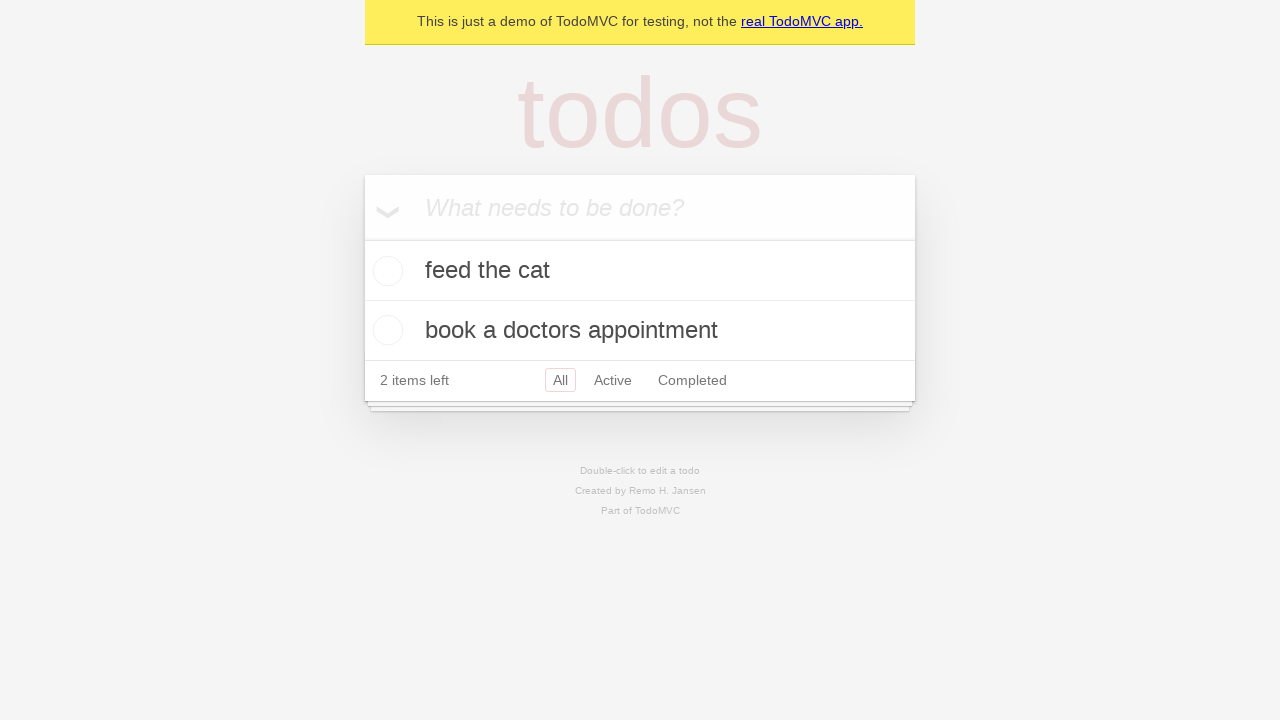

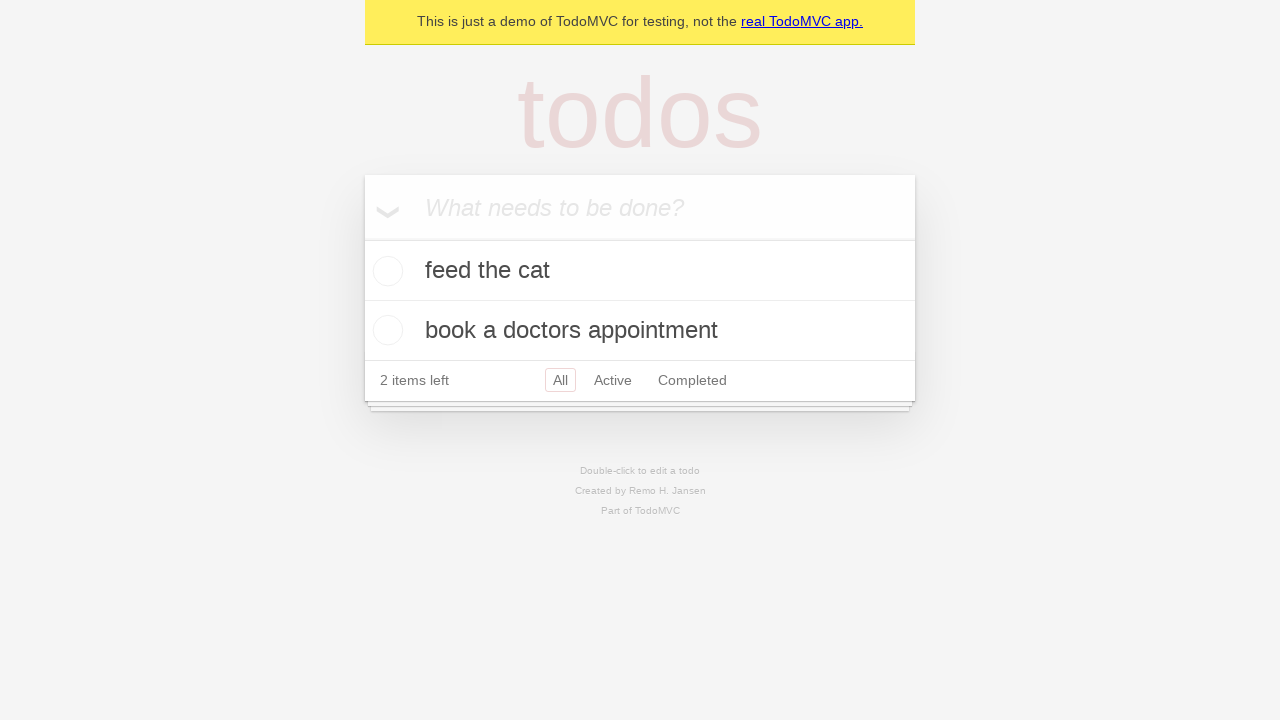